Tests that meal items persist after reloading the page

Starting URL: https://practice.expandtesting.com/tracalorie

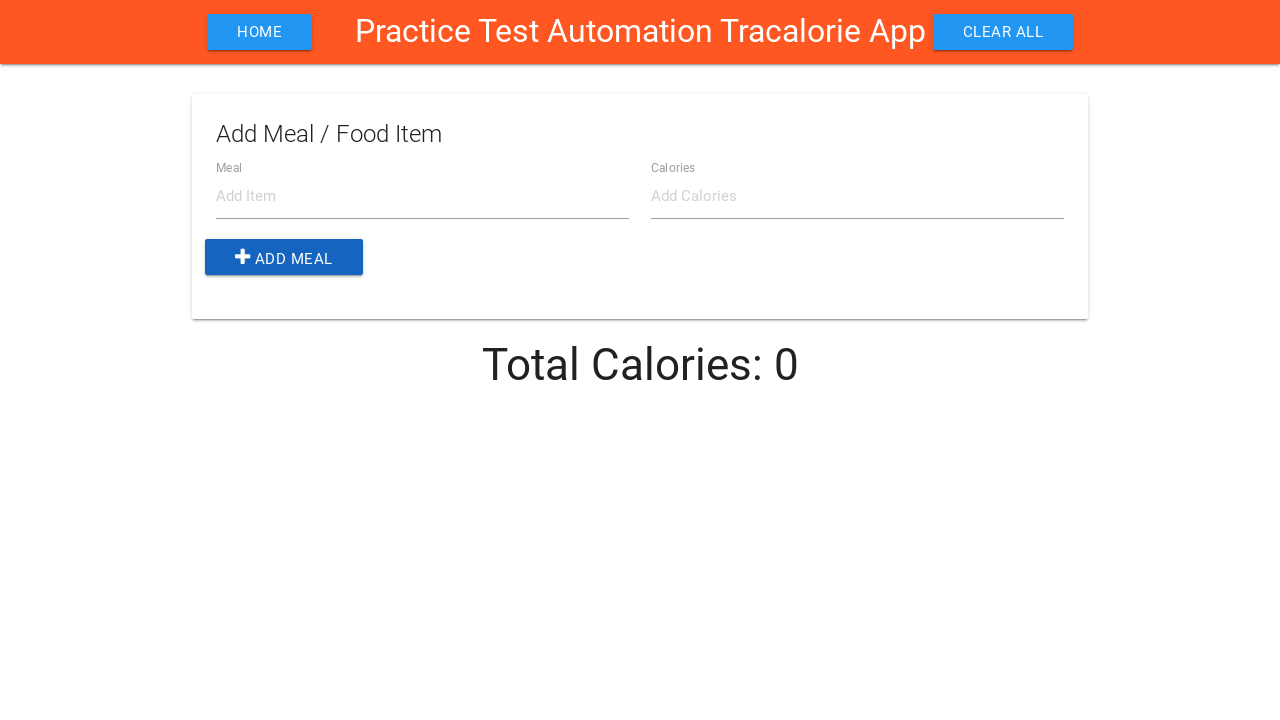

Filled item name field with 'Apple' on #item-name
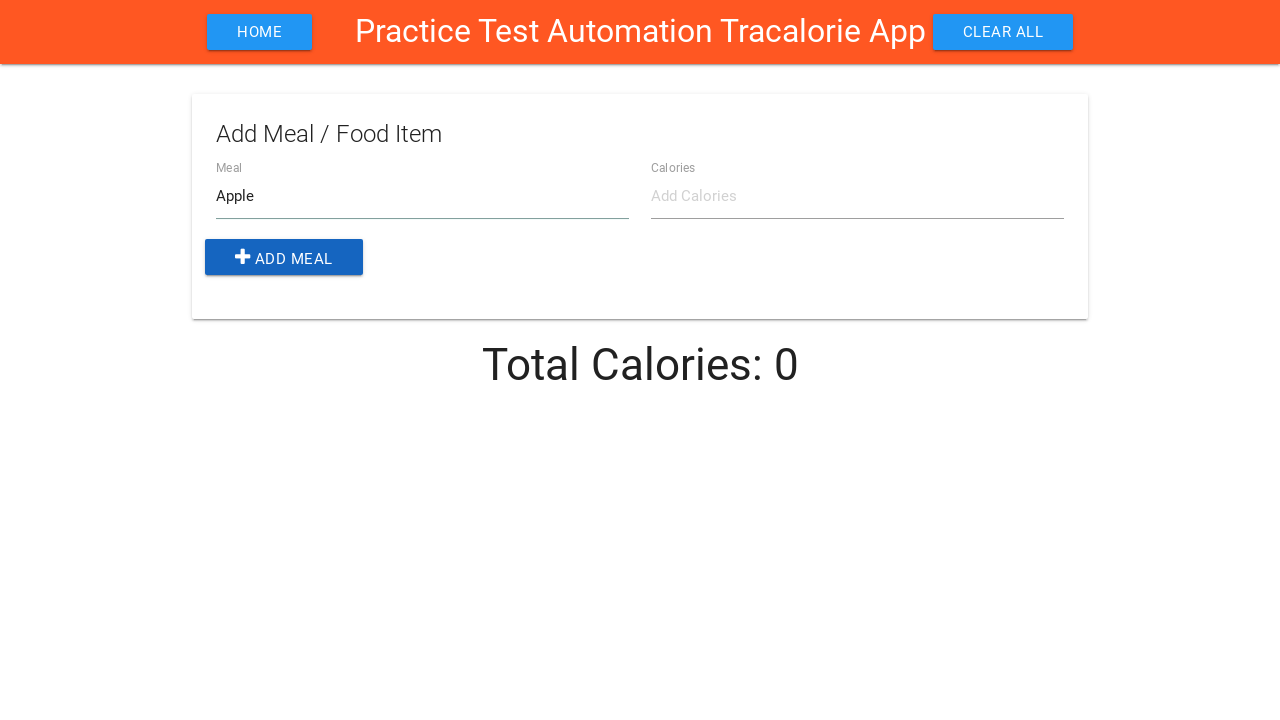

Filled calories field with '50' on #item-calories
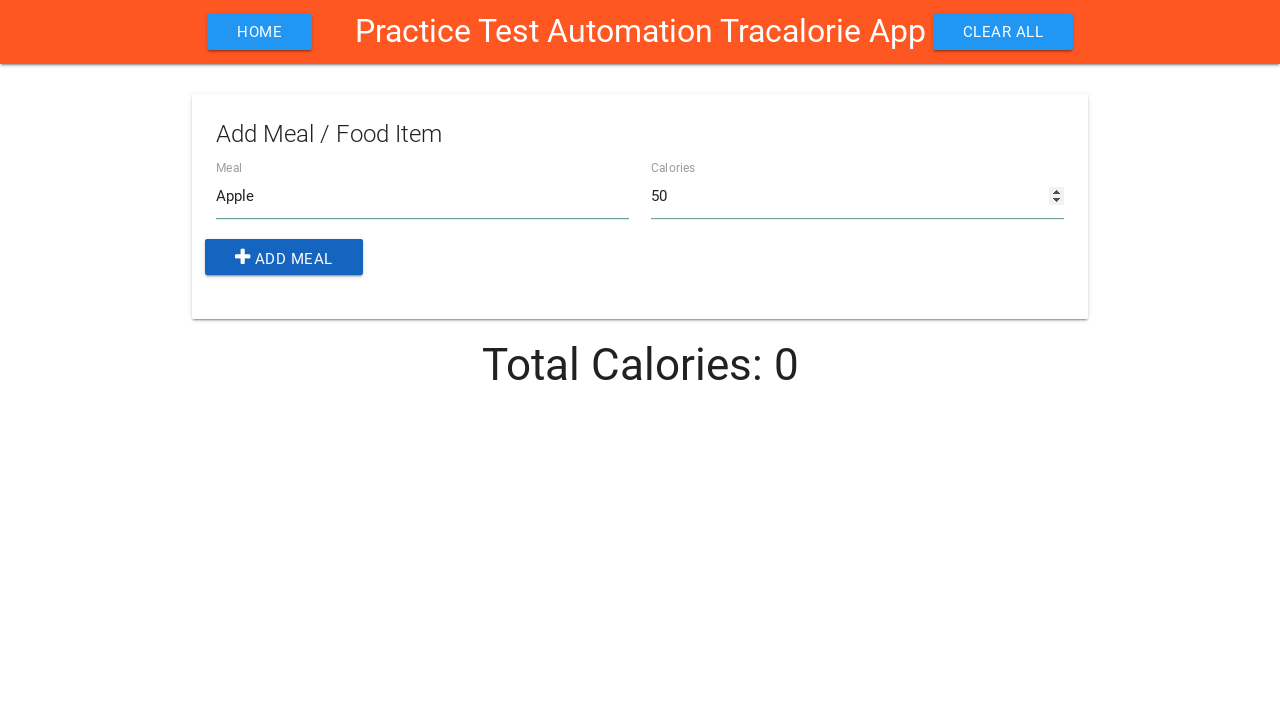

Clicked add button to add first meal item at (284, 257) on .add-btn
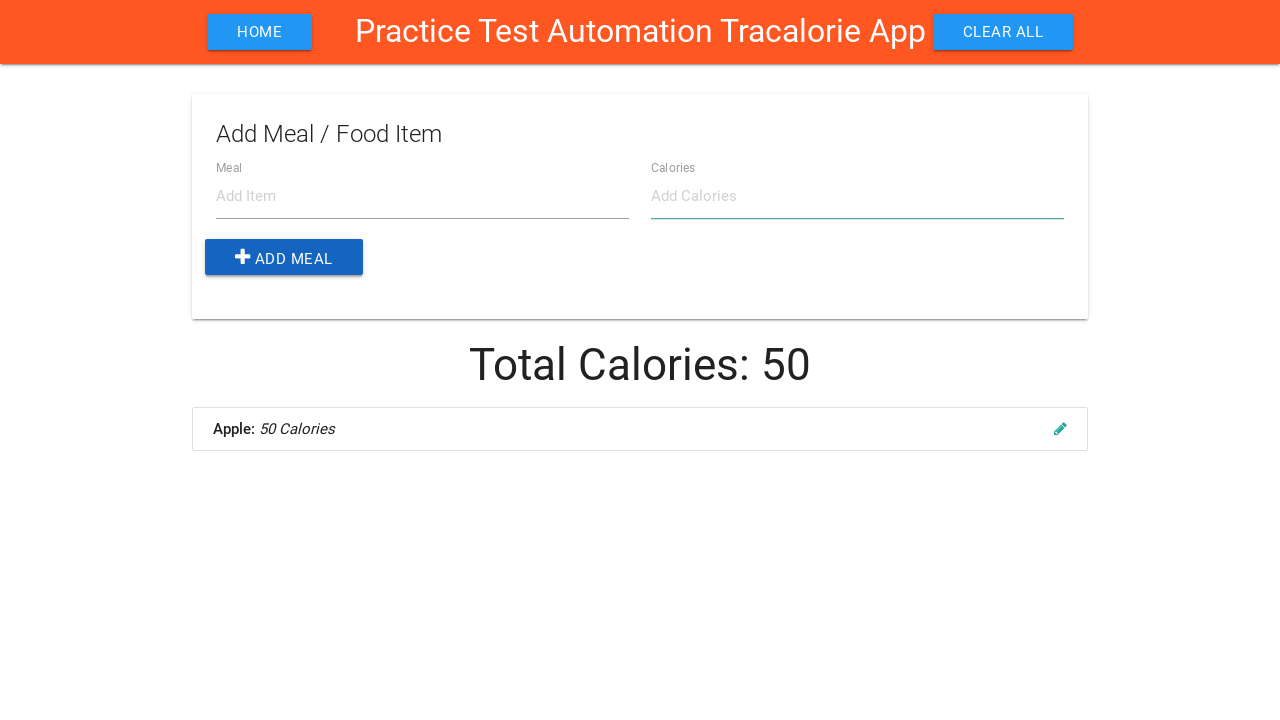

Waited 500ms for first meal to be added
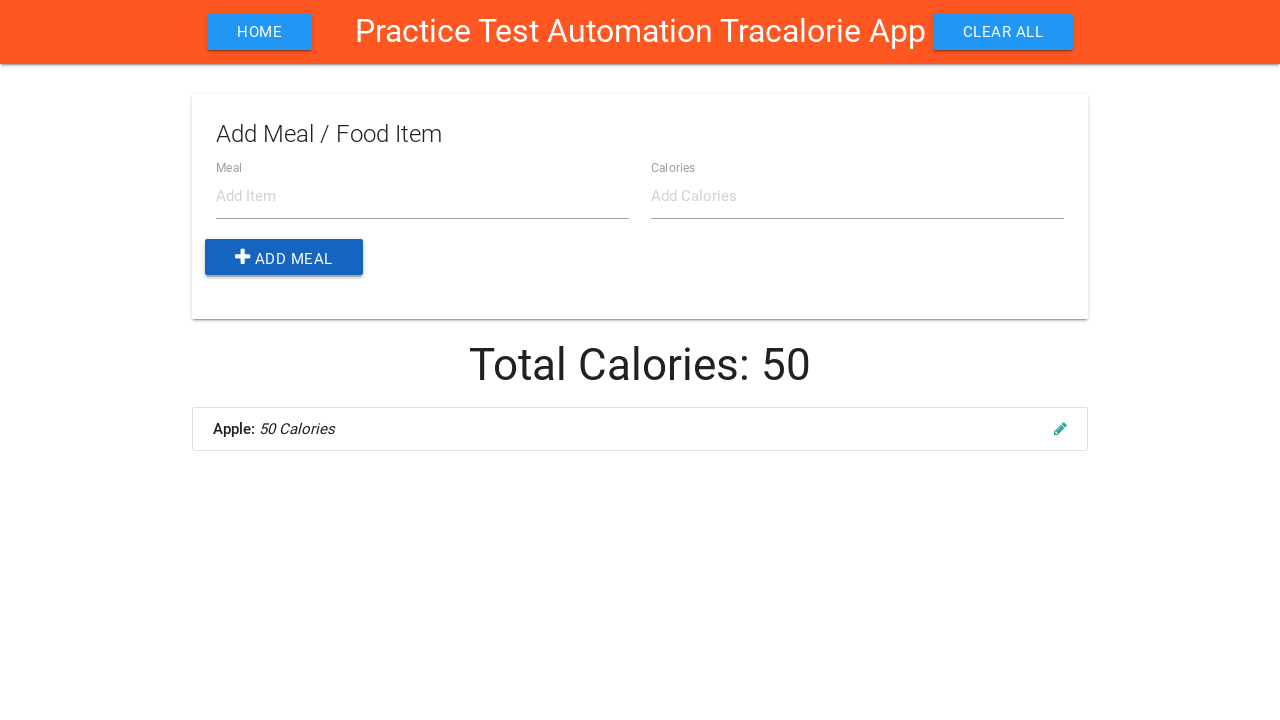

Filled item name field with 'Banana' on #item-name
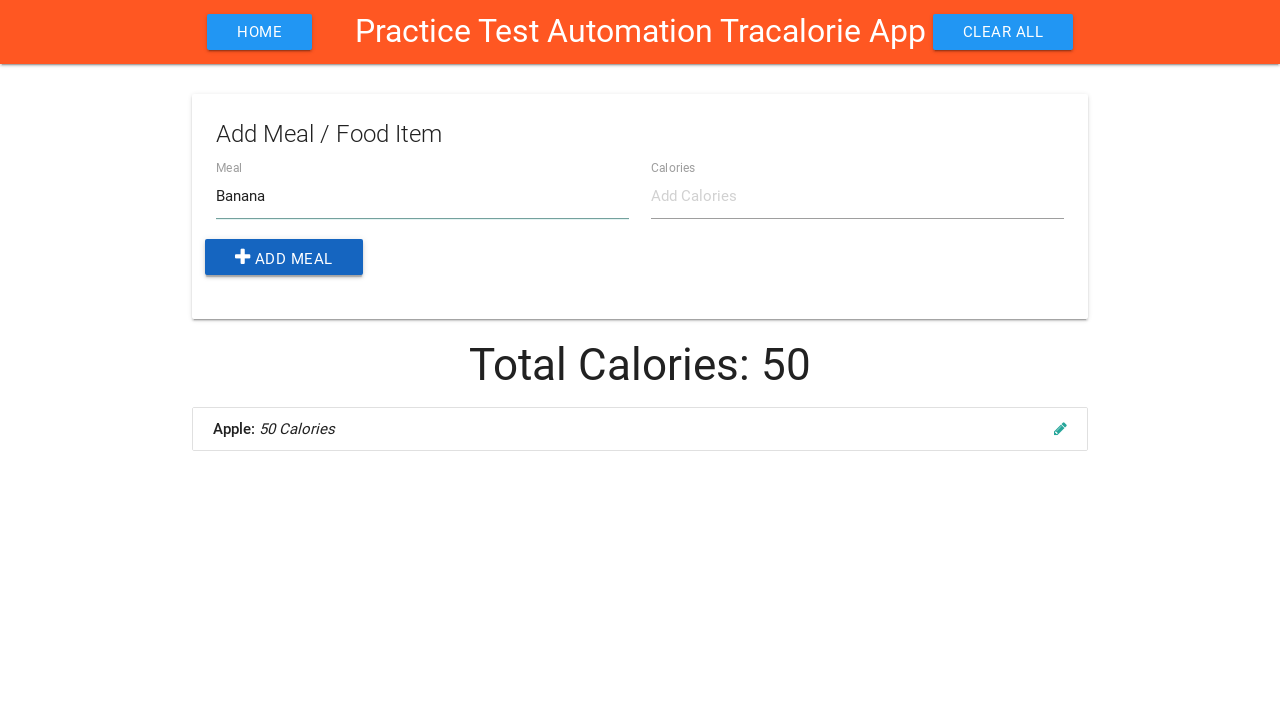

Filled calories field with '100' on #item-calories
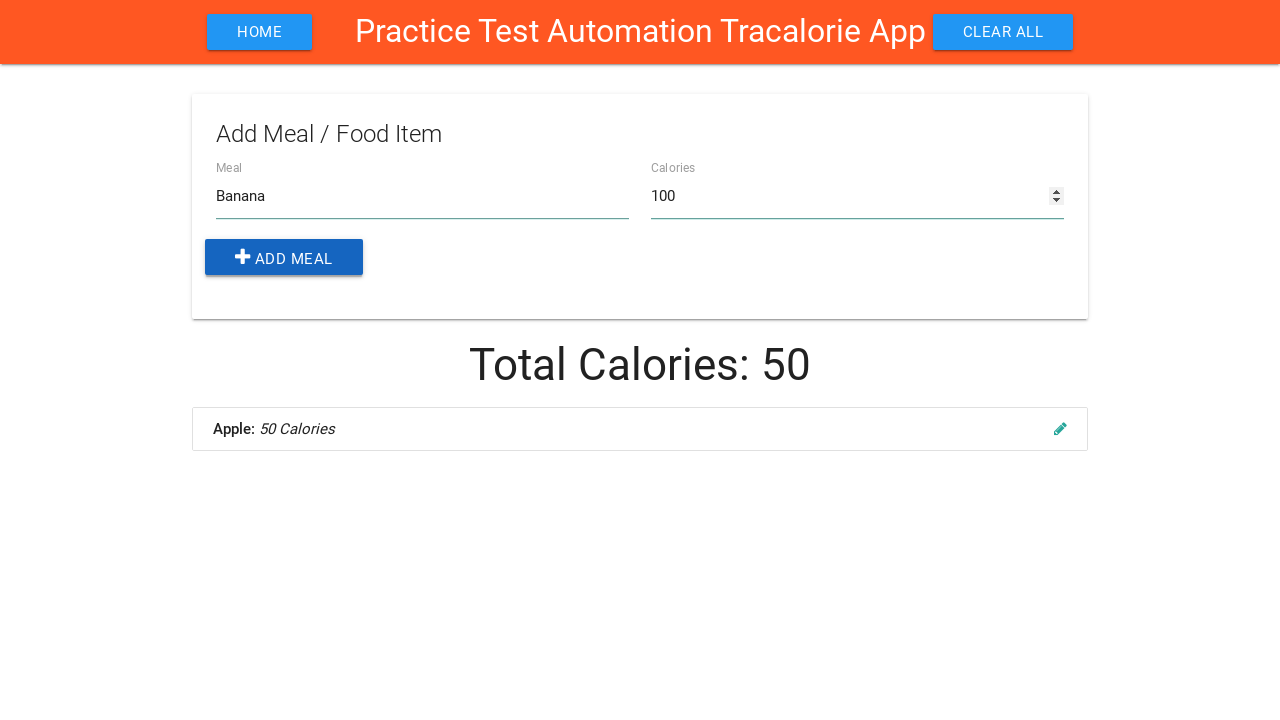

Clicked add button to add second meal item at (284, 257) on .add-btn
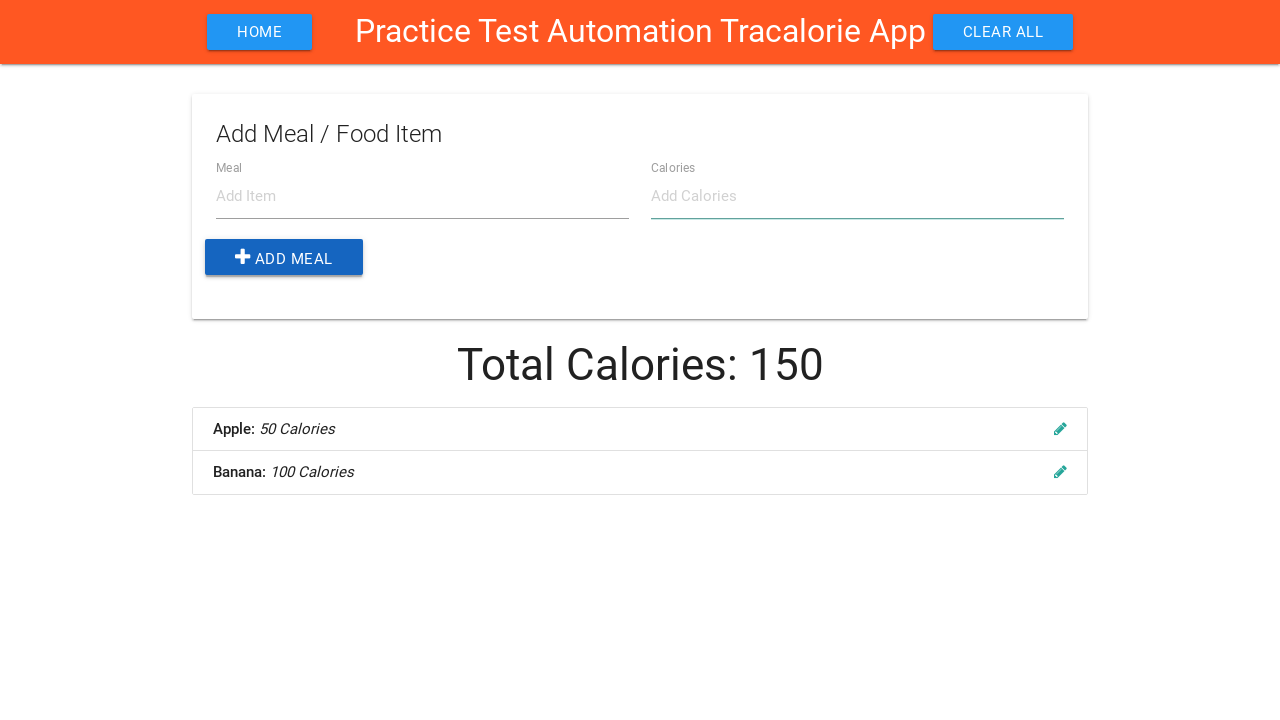

Waited 500ms for second meal to be added
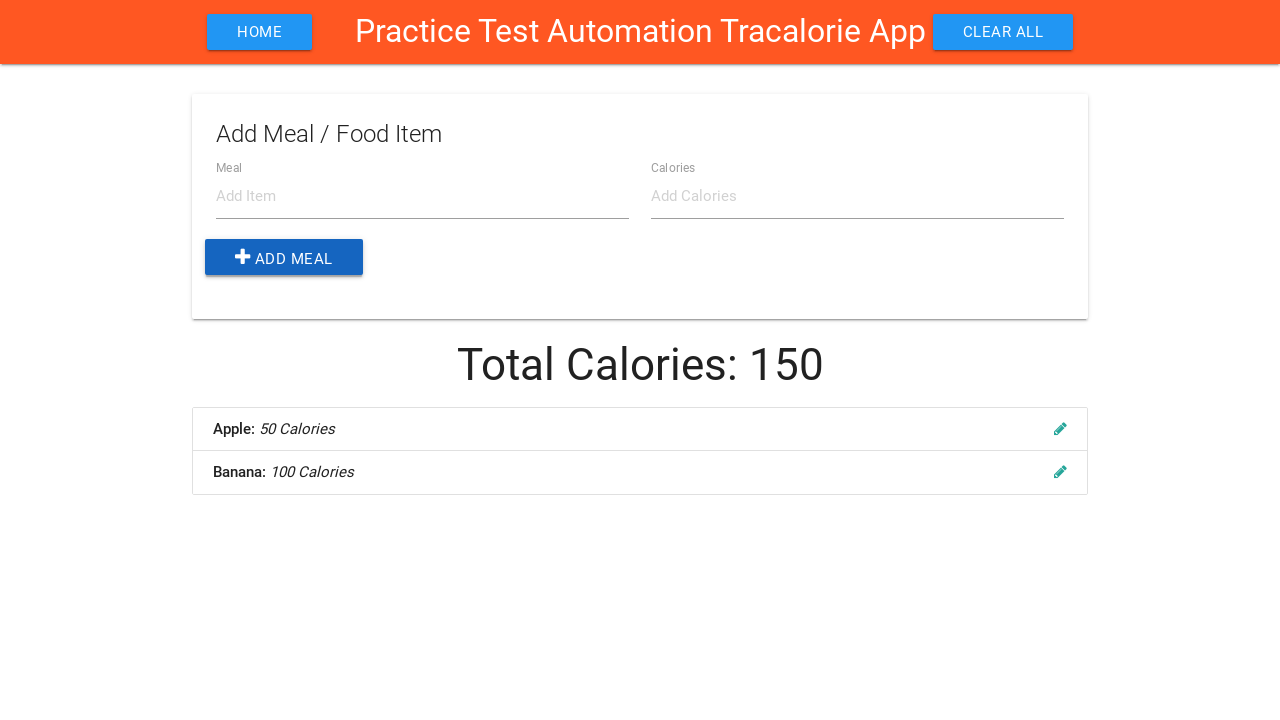

Reloaded the page to verify meal persistence
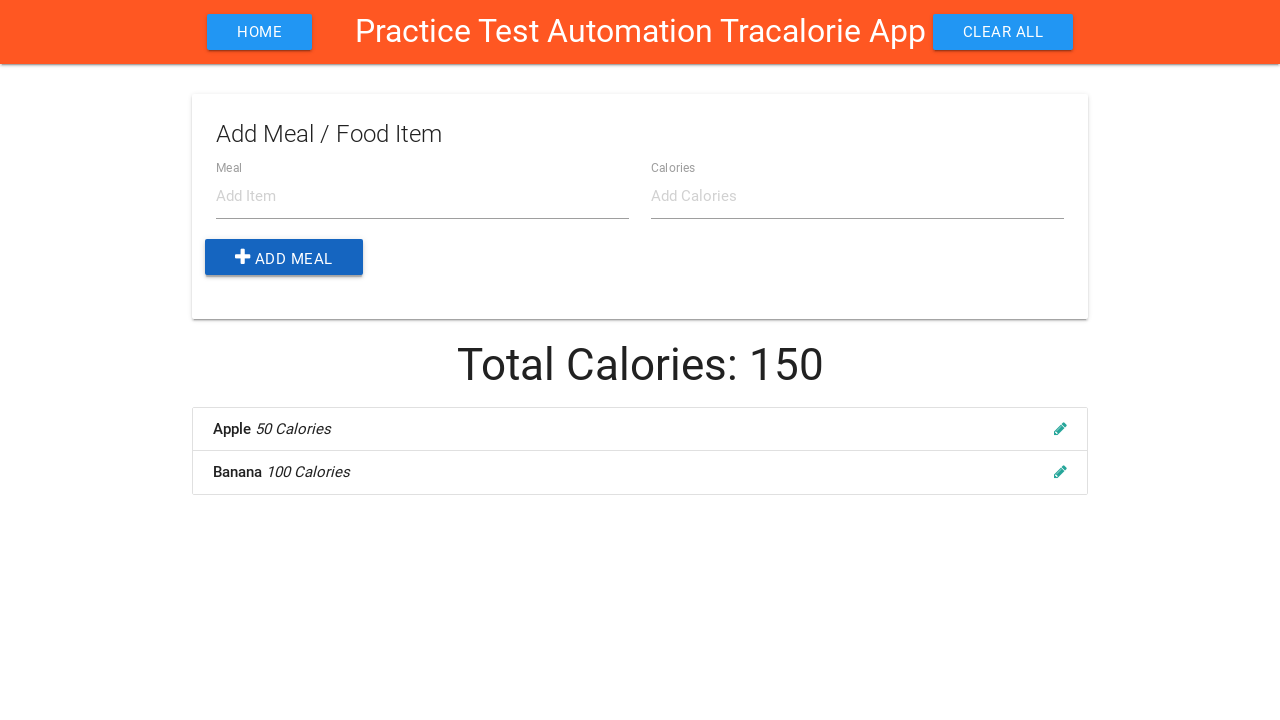

Verified meal items are still present after page reload
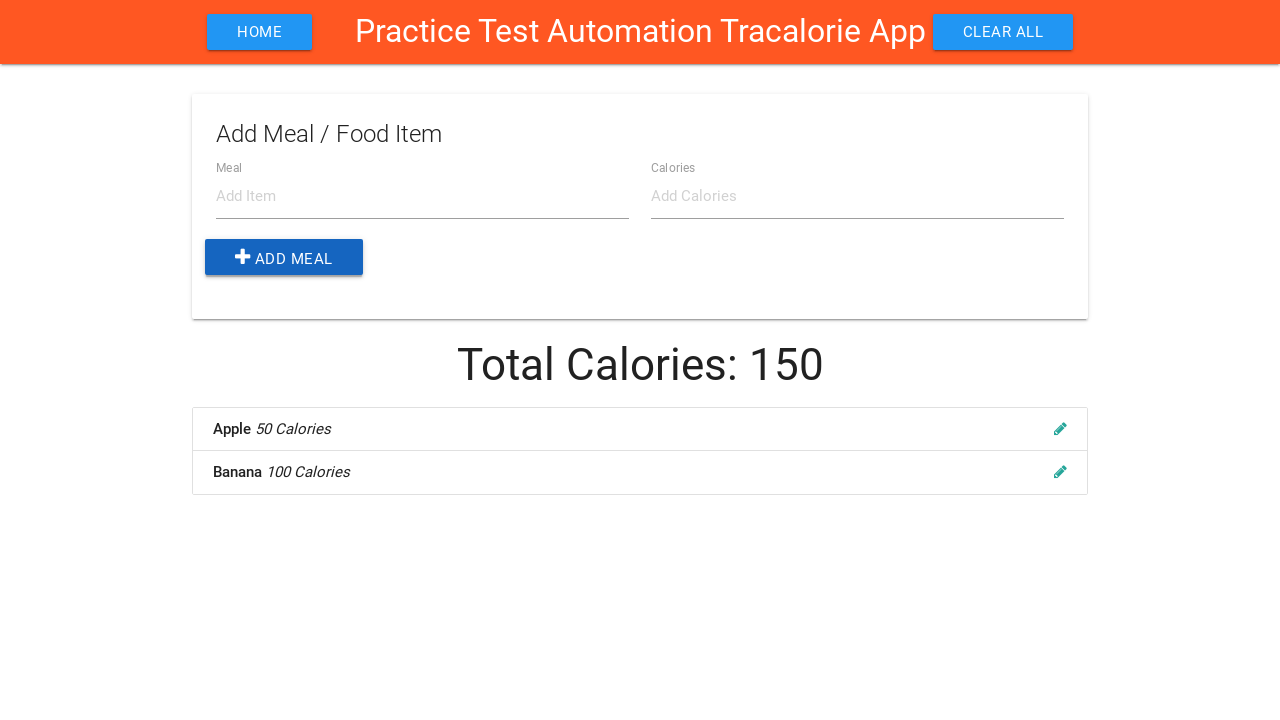

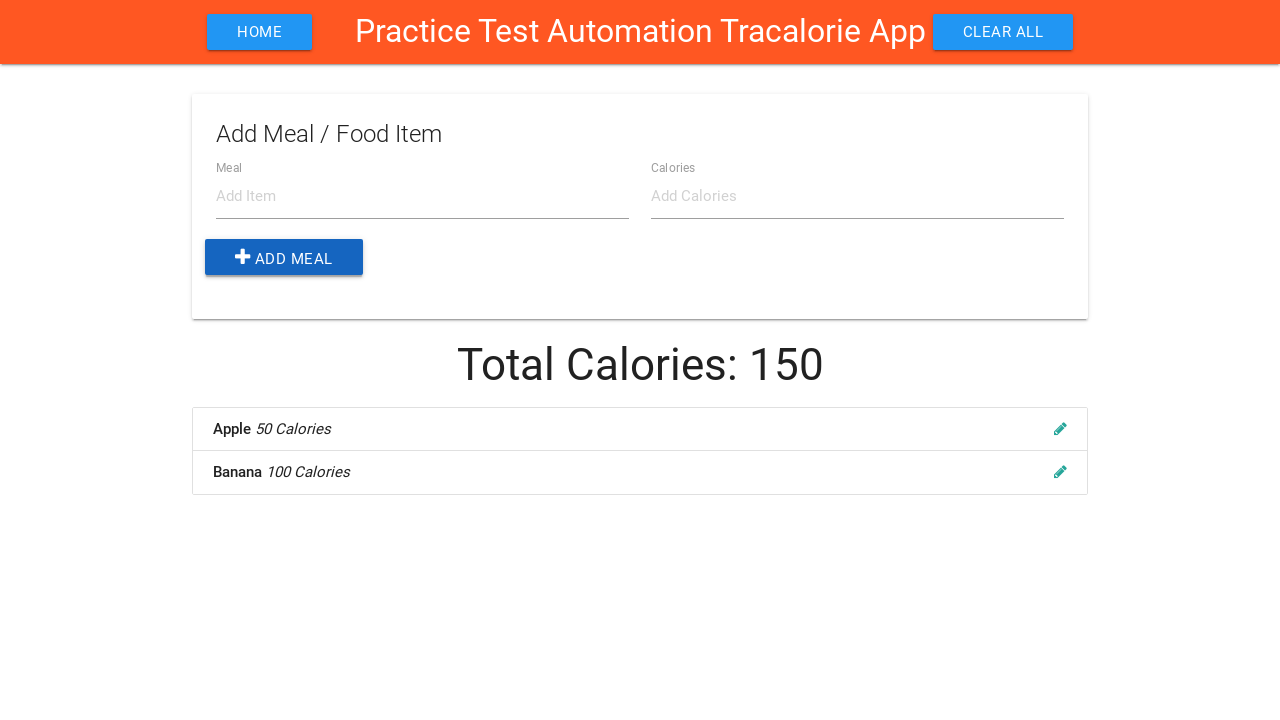